Tests number input field by entering a value

Starting URL: http://the-internet.herokuapp.com/inputs

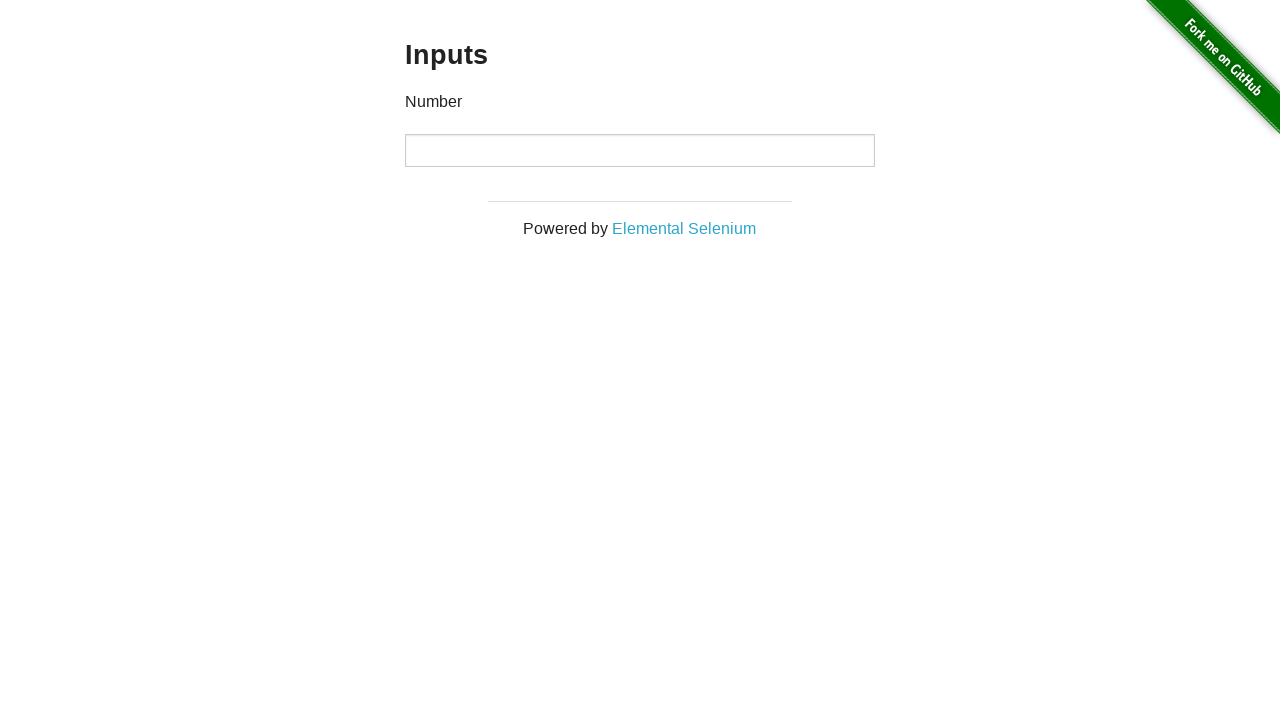

Filled number input field with value '100' on input[type='number']
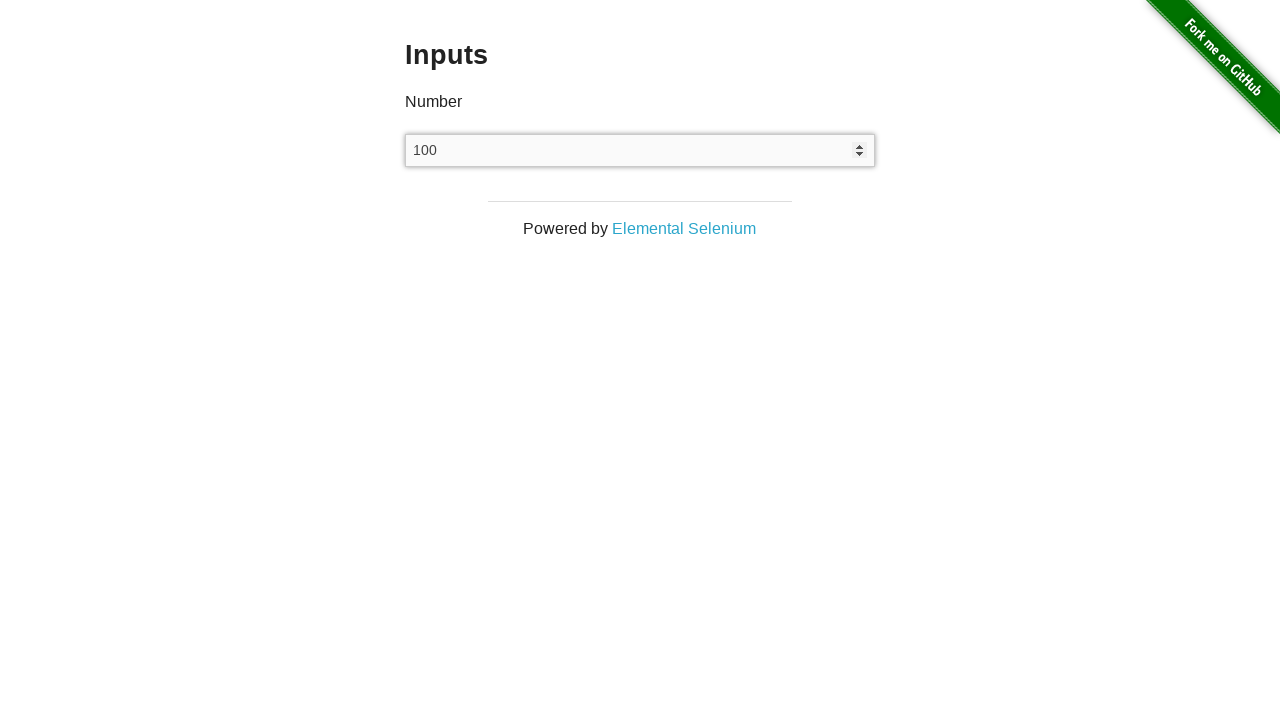

Number input field is visible and ready
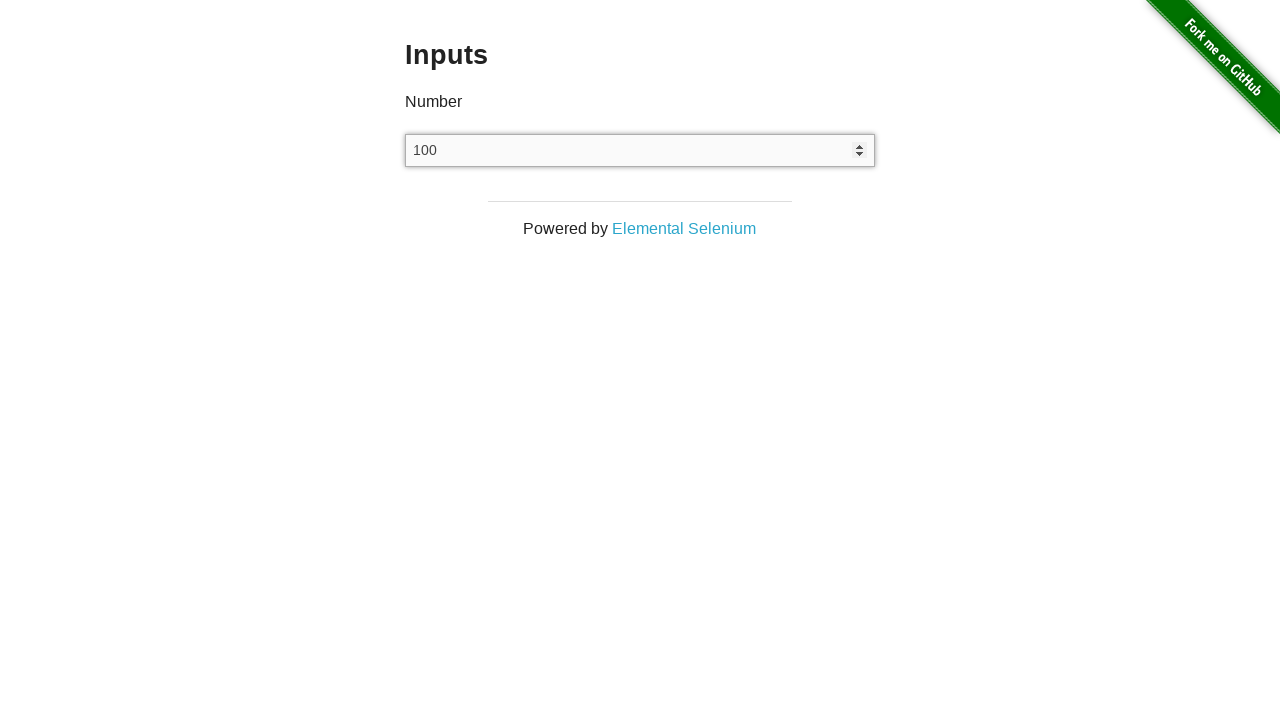

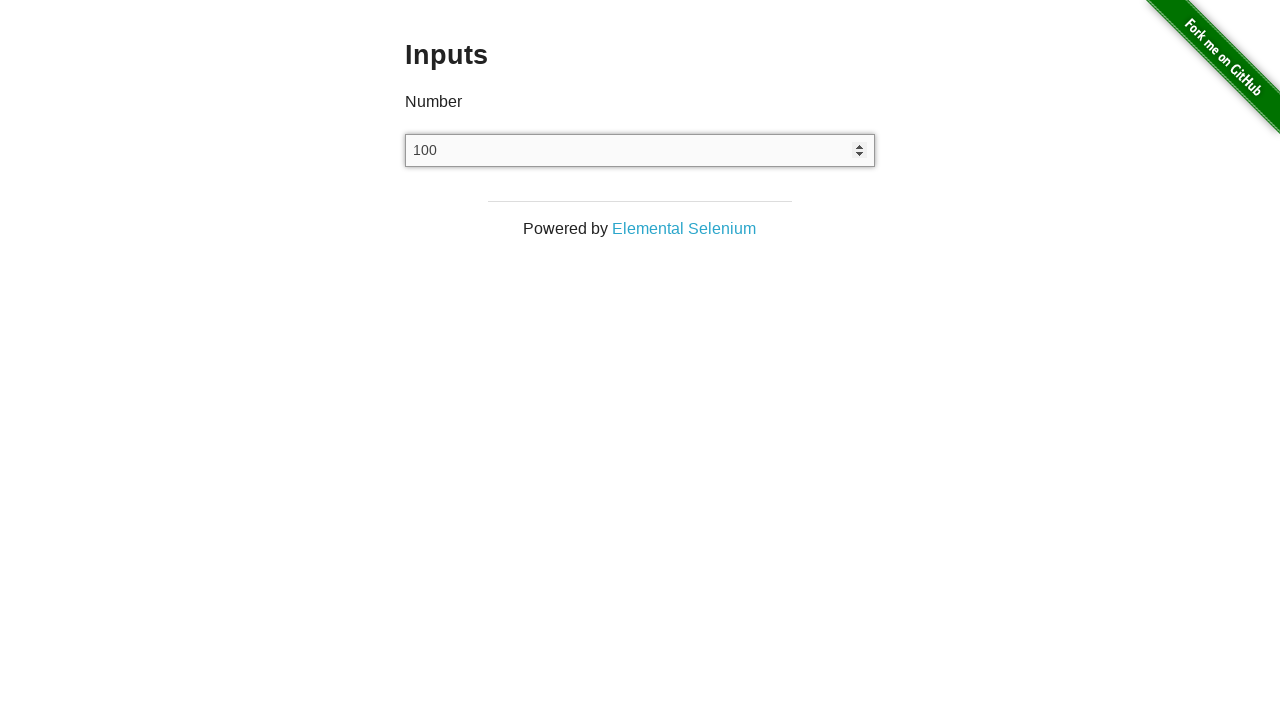